Tests that new todo items are appended to the bottom of the list by creating 3 items and verifying the count.

Starting URL: https://demo.playwright.dev/todomvc

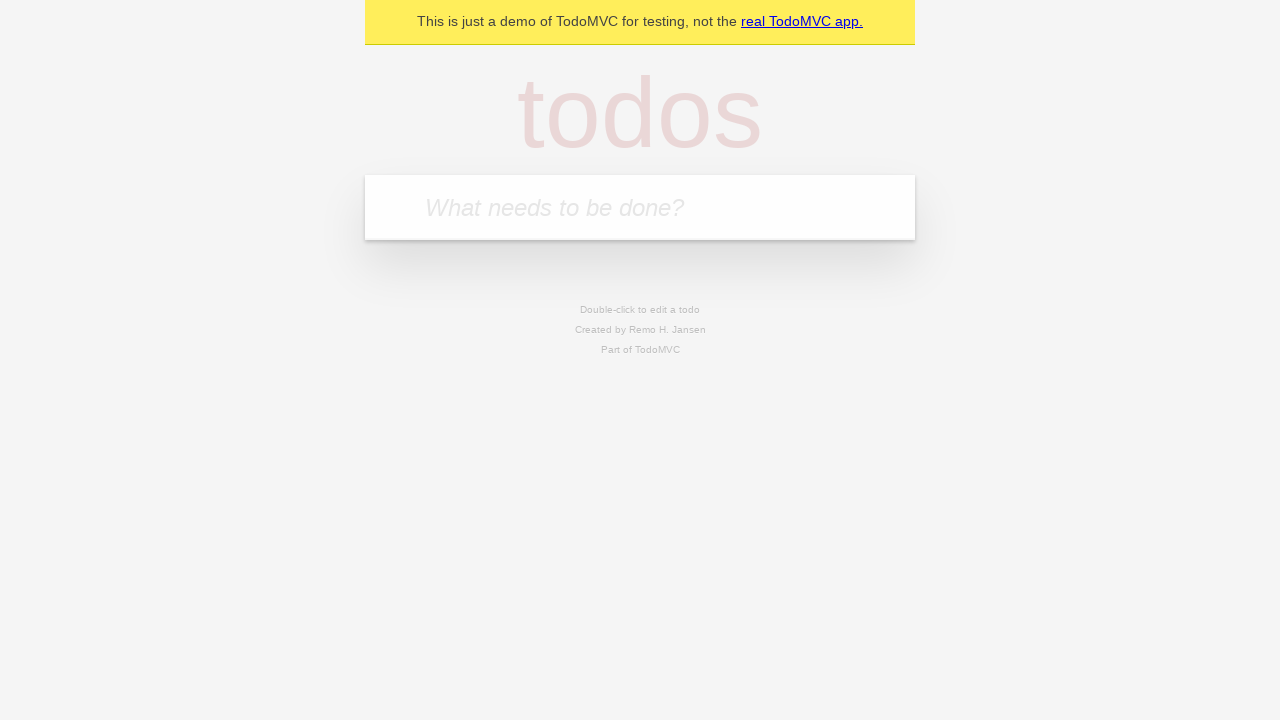

Filled new todo input with 'buy some cheese' on .new-todo
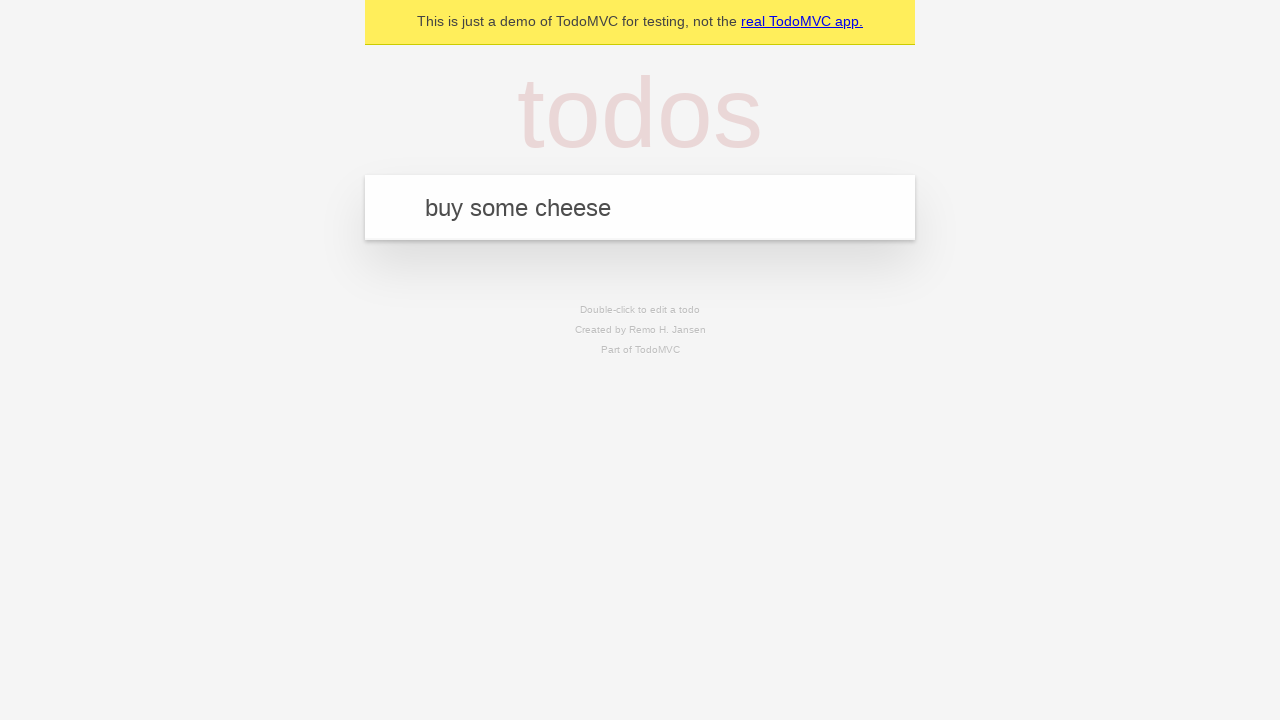

Pressed Enter to add first todo item on .new-todo
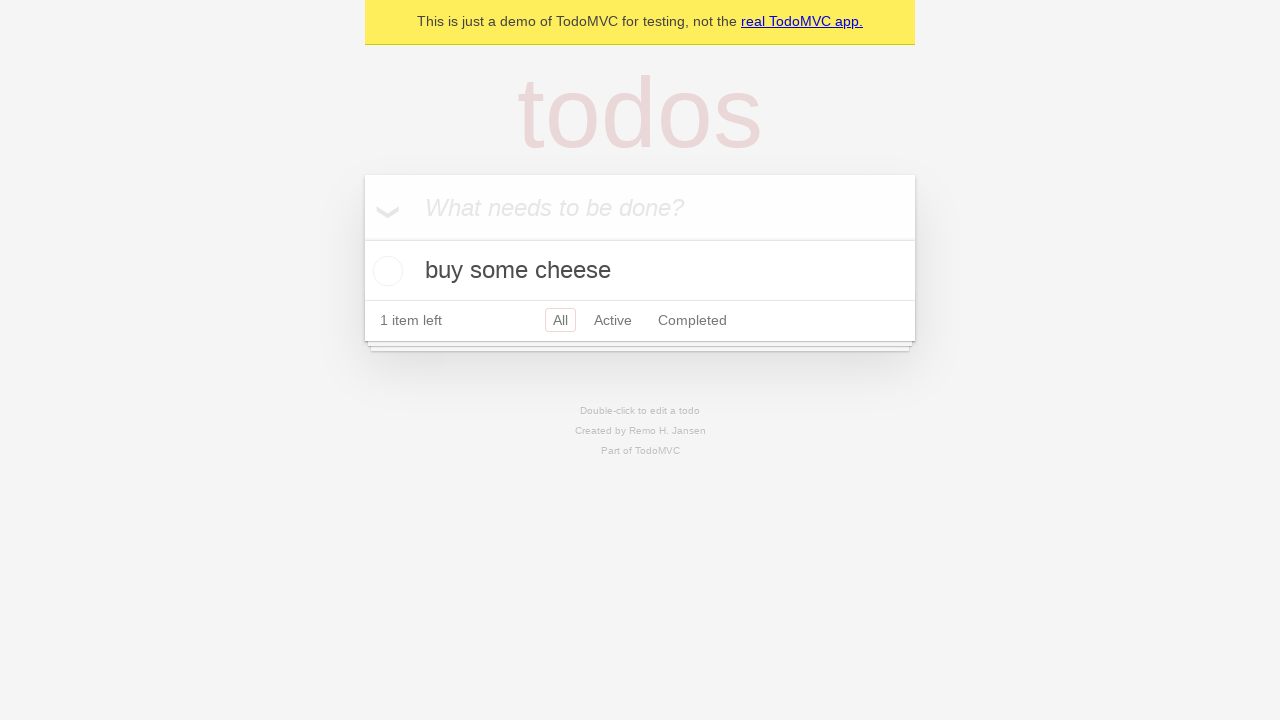

Filled new todo input with 'feed the cat' on .new-todo
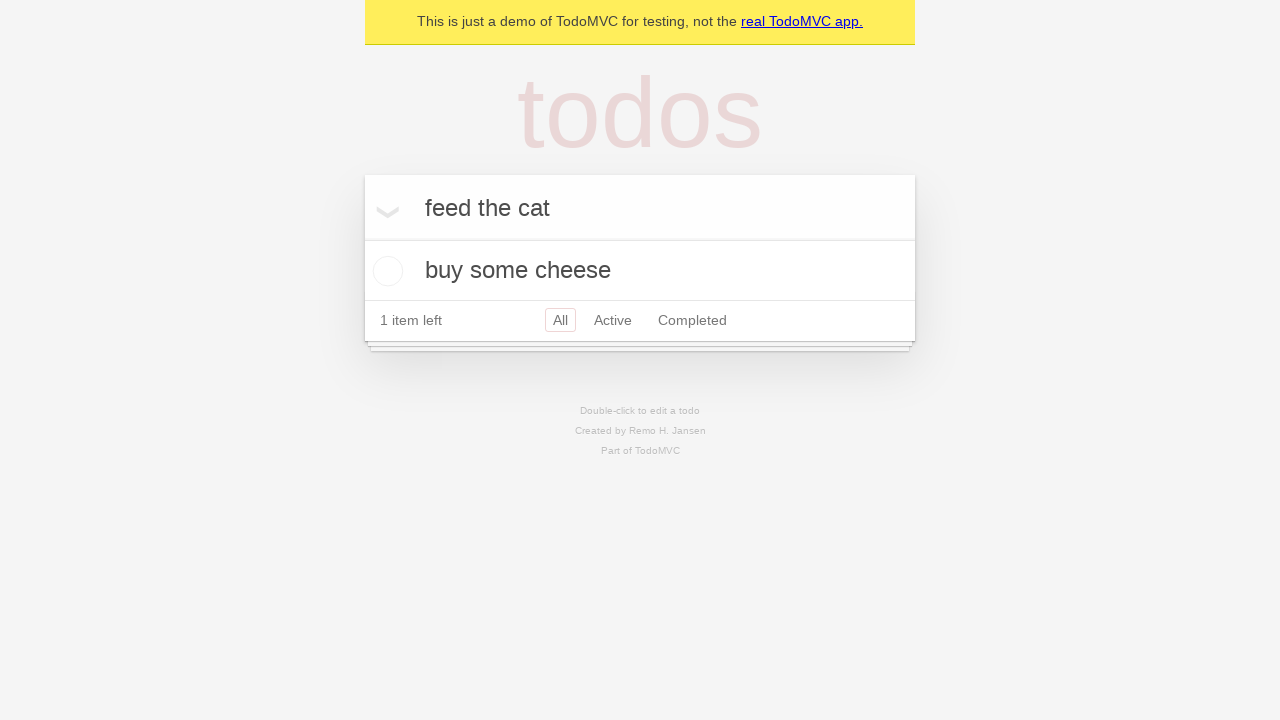

Pressed Enter to add second todo item on .new-todo
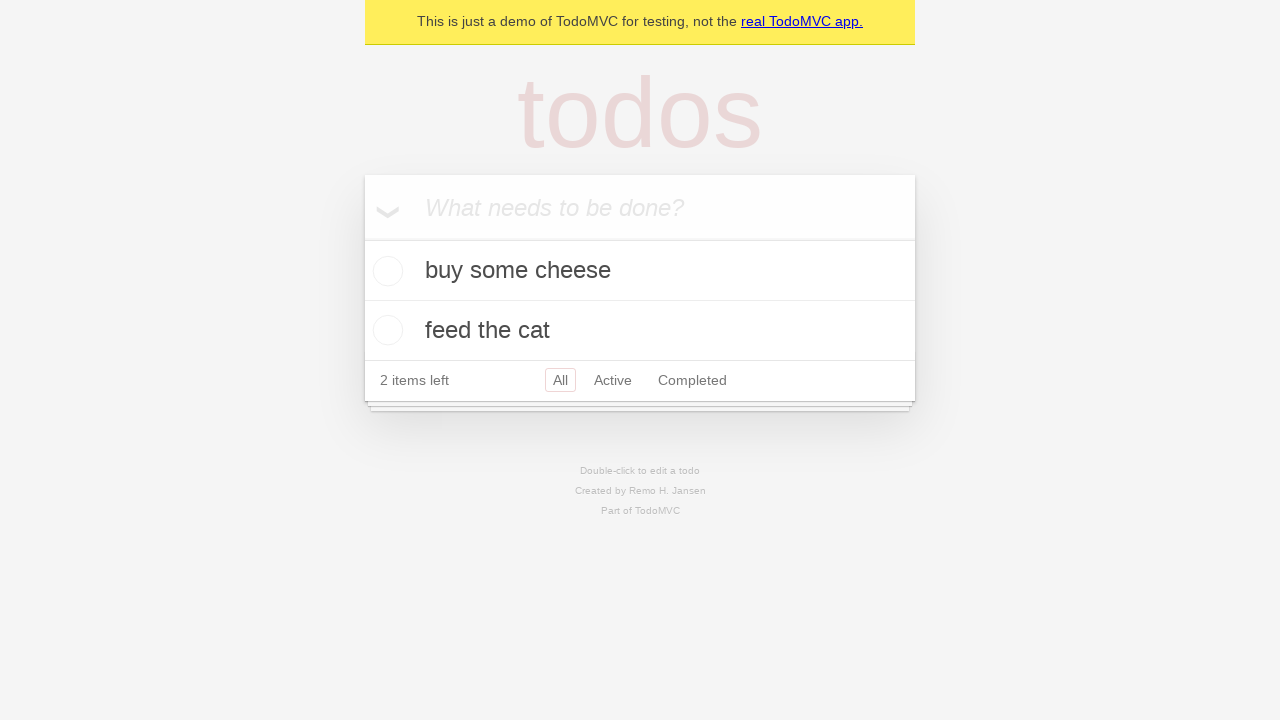

Filled new todo input with 'book a doctors appointment' on .new-todo
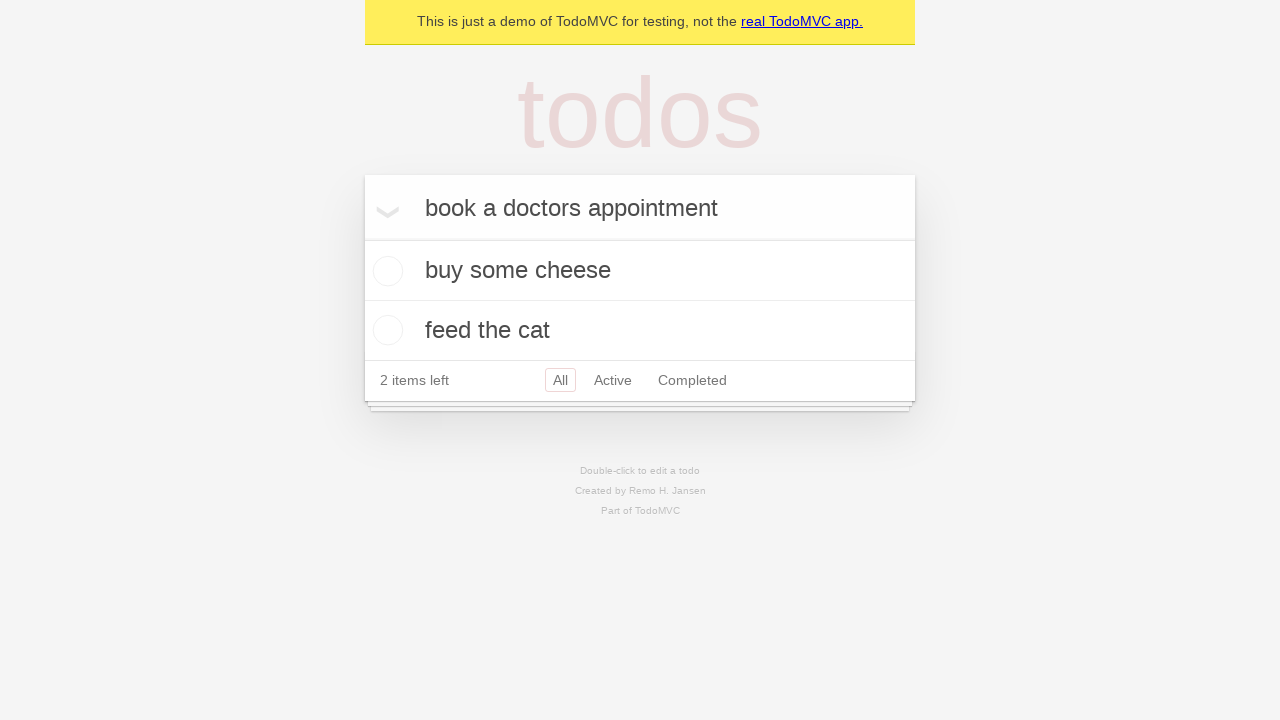

Pressed Enter to add third todo item on .new-todo
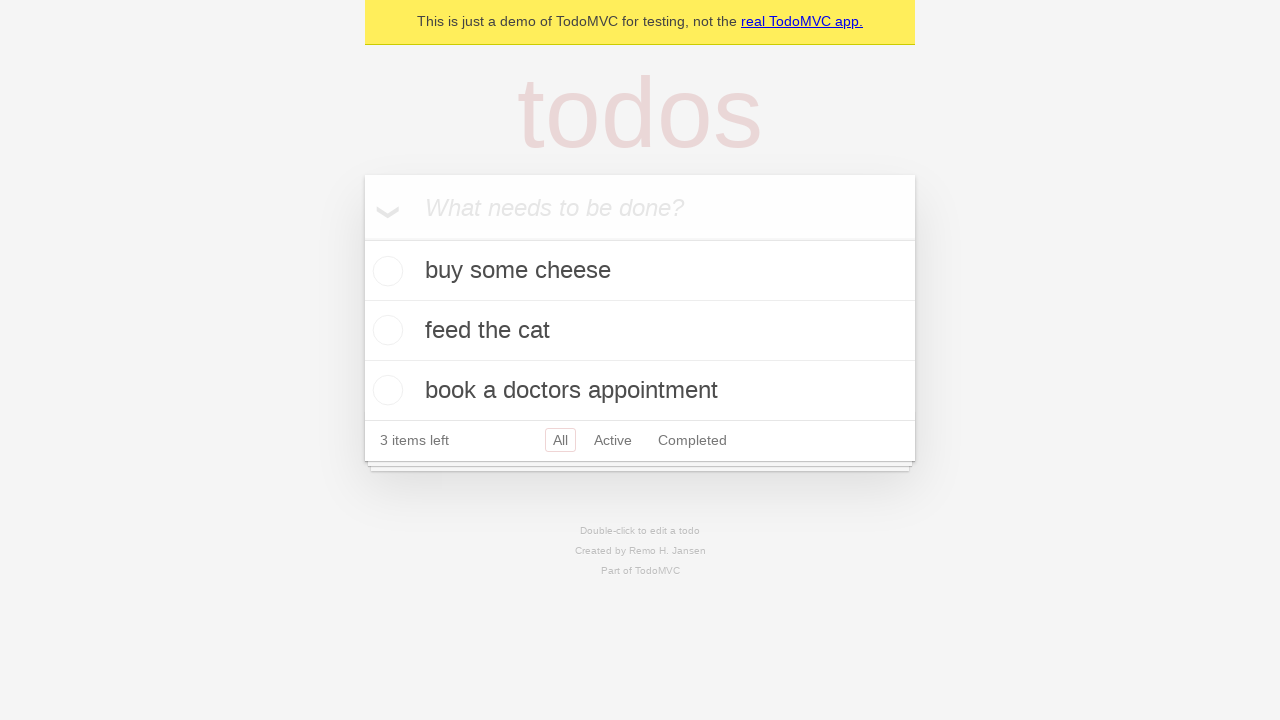

Verified all three todo items are present in the list
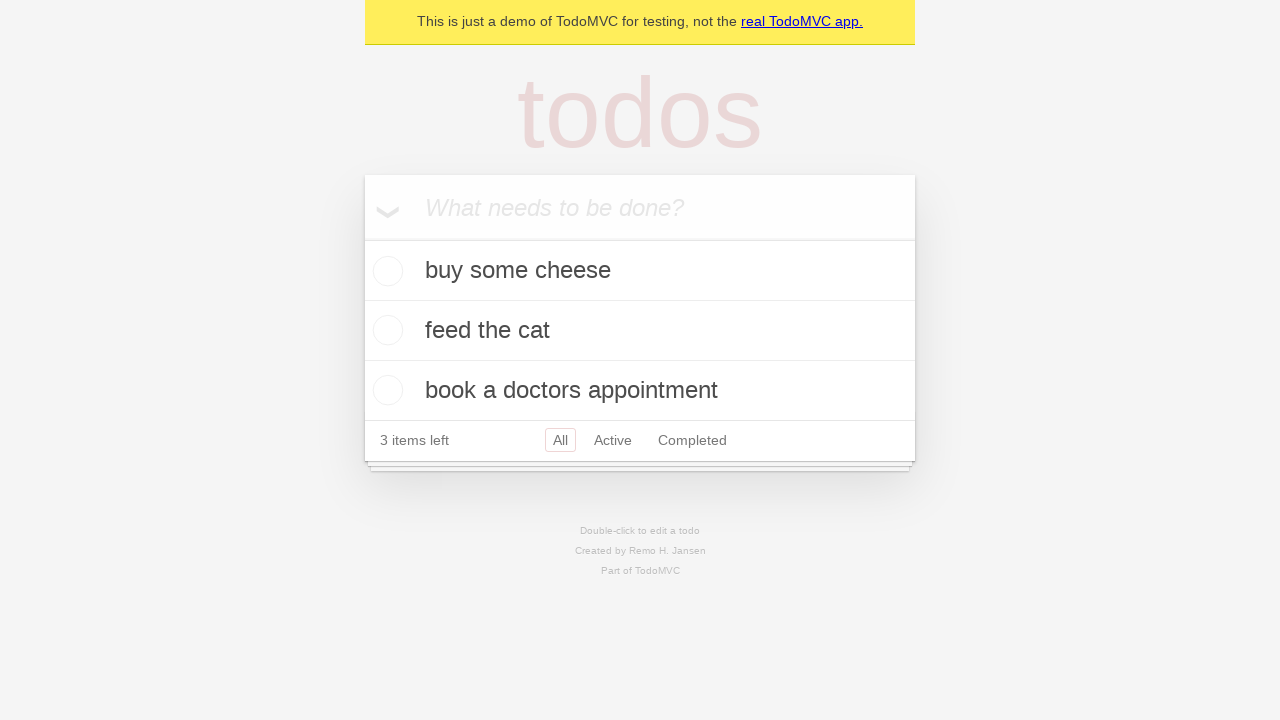

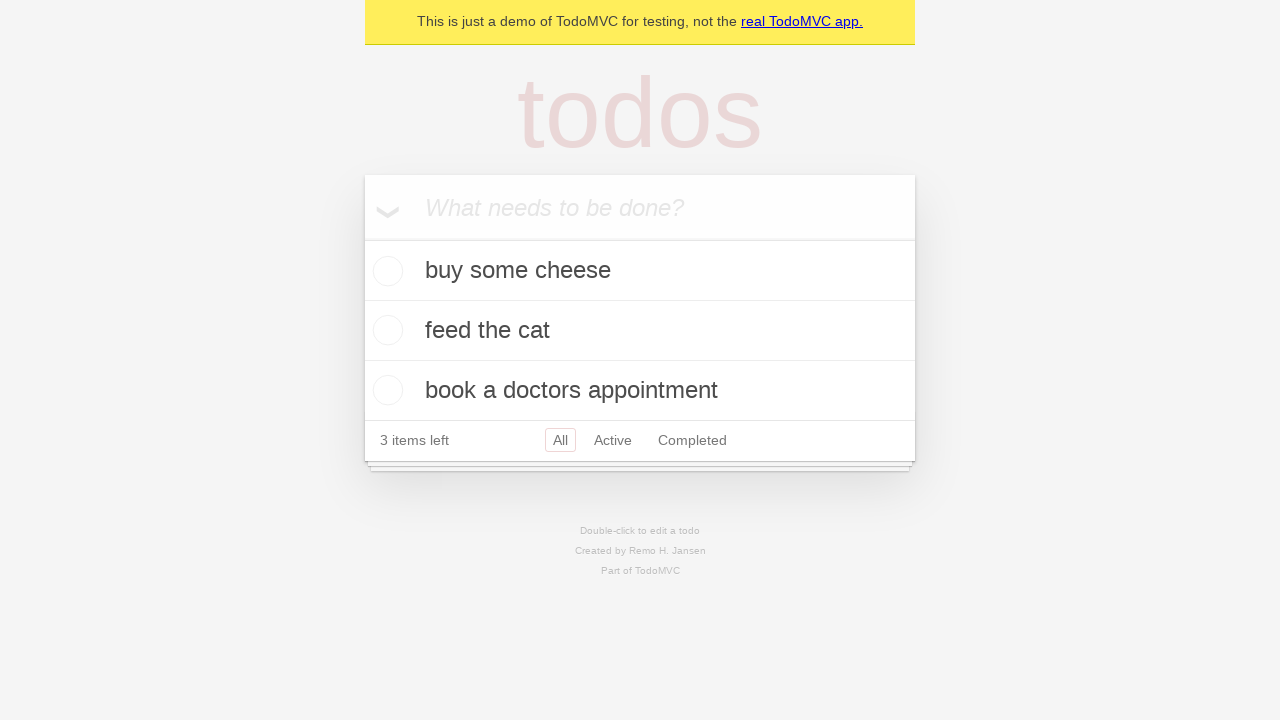